Tests browser commands by navigating to daringfireball.net, retrieving the page title, current URL, and page source, then refreshing the page before closing.

Starting URL: http://daringfireball.net/

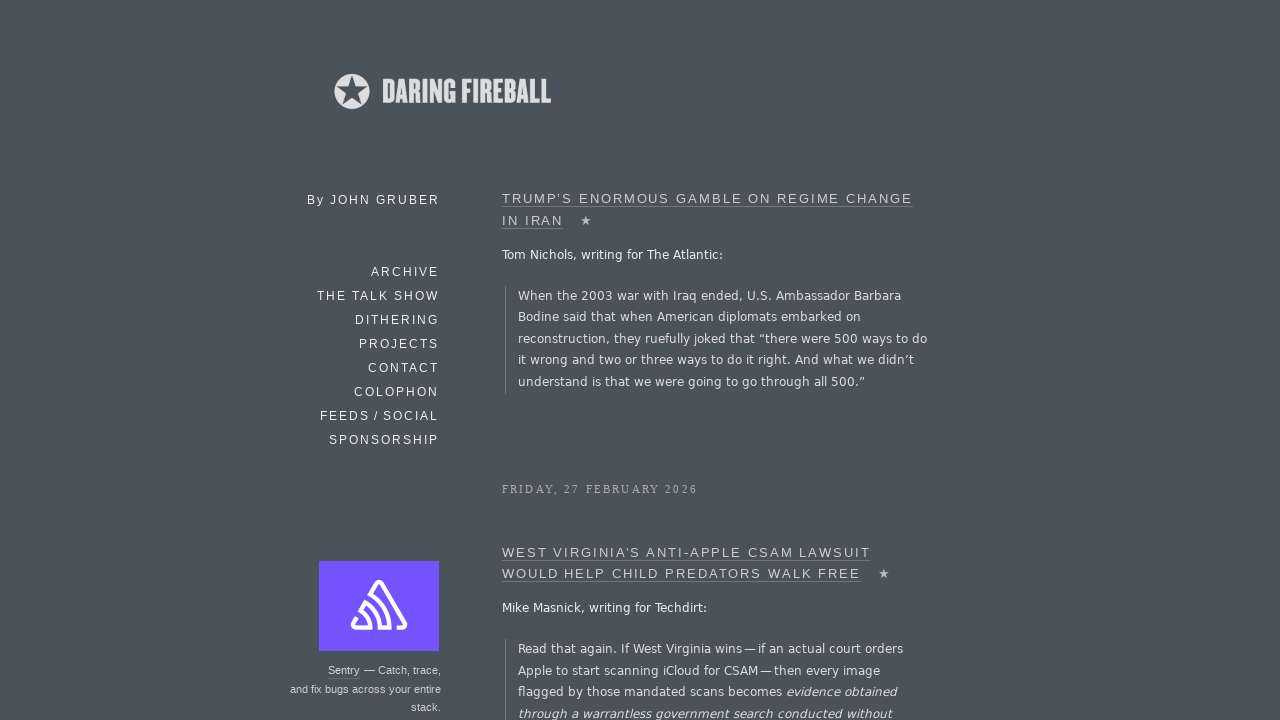

Retrieved page title
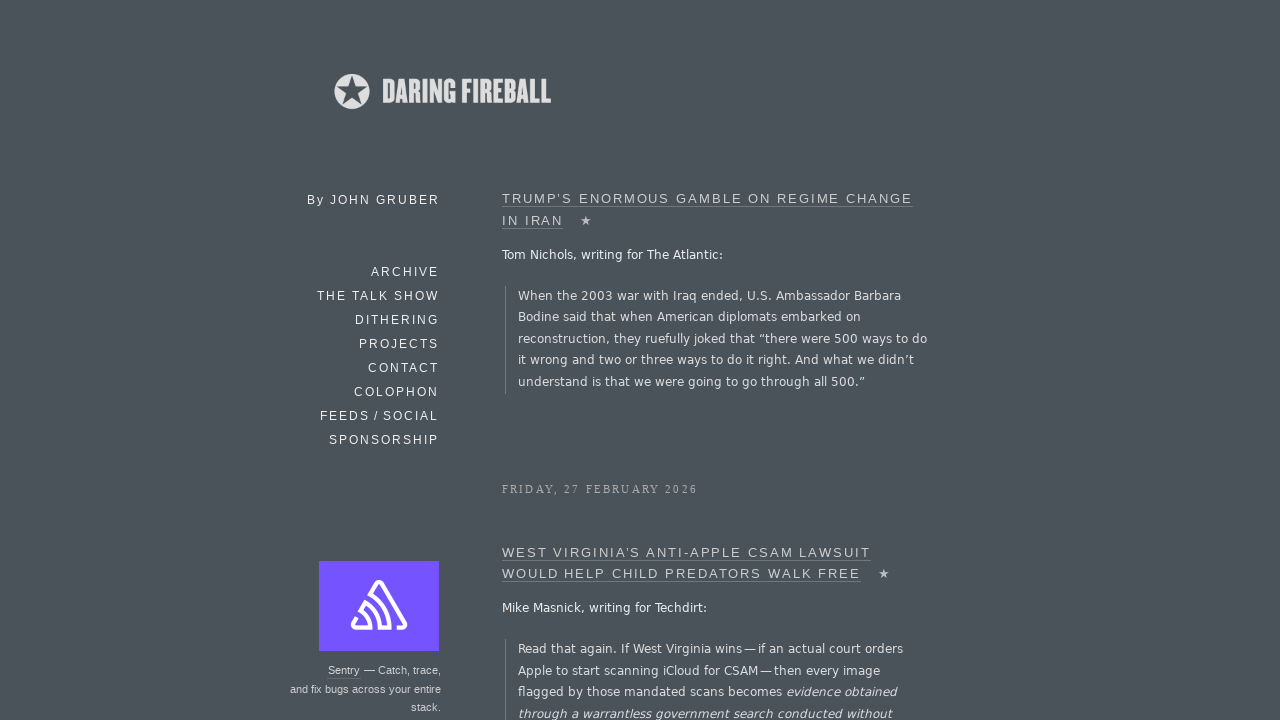

Calculated title length
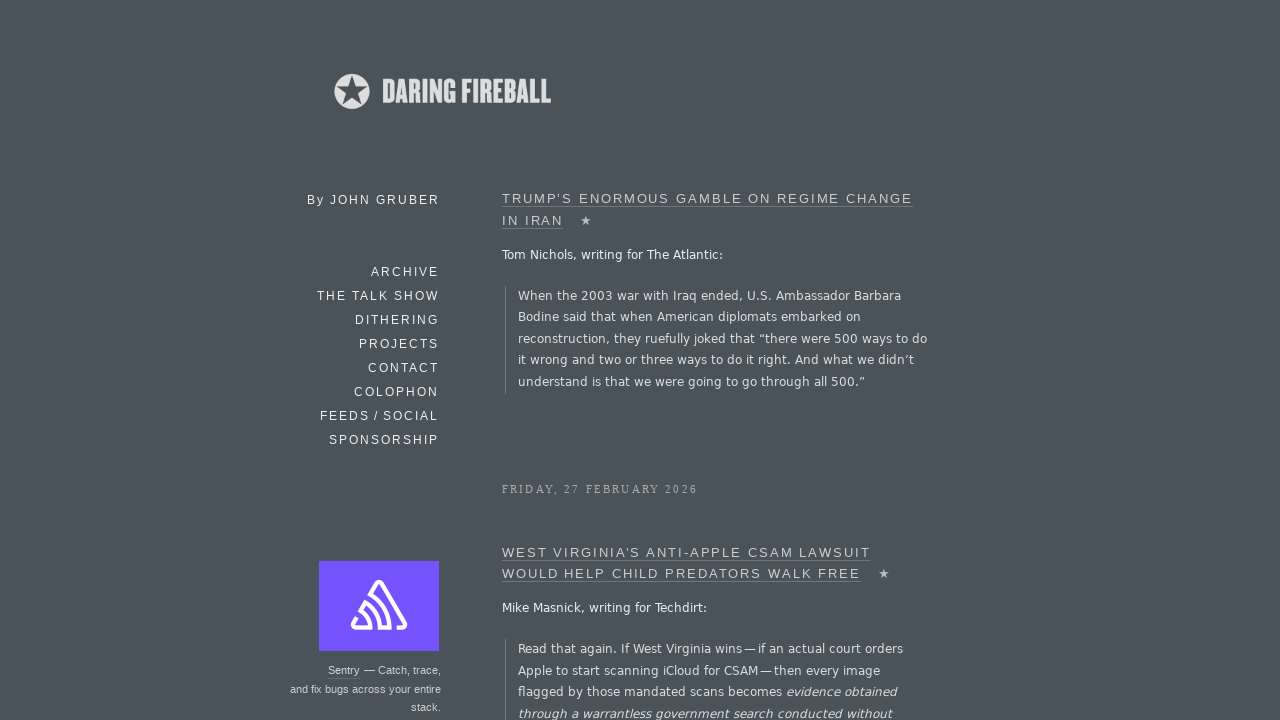

Retrieved current URL
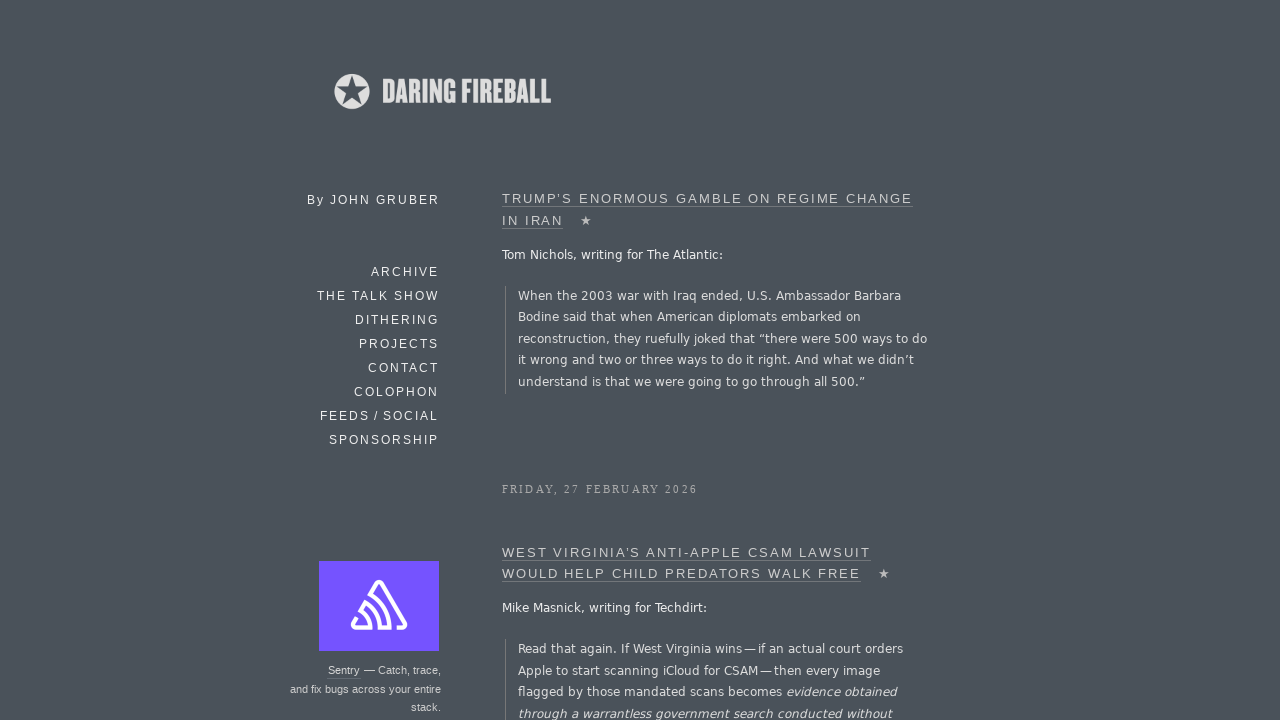

Calculated URL length
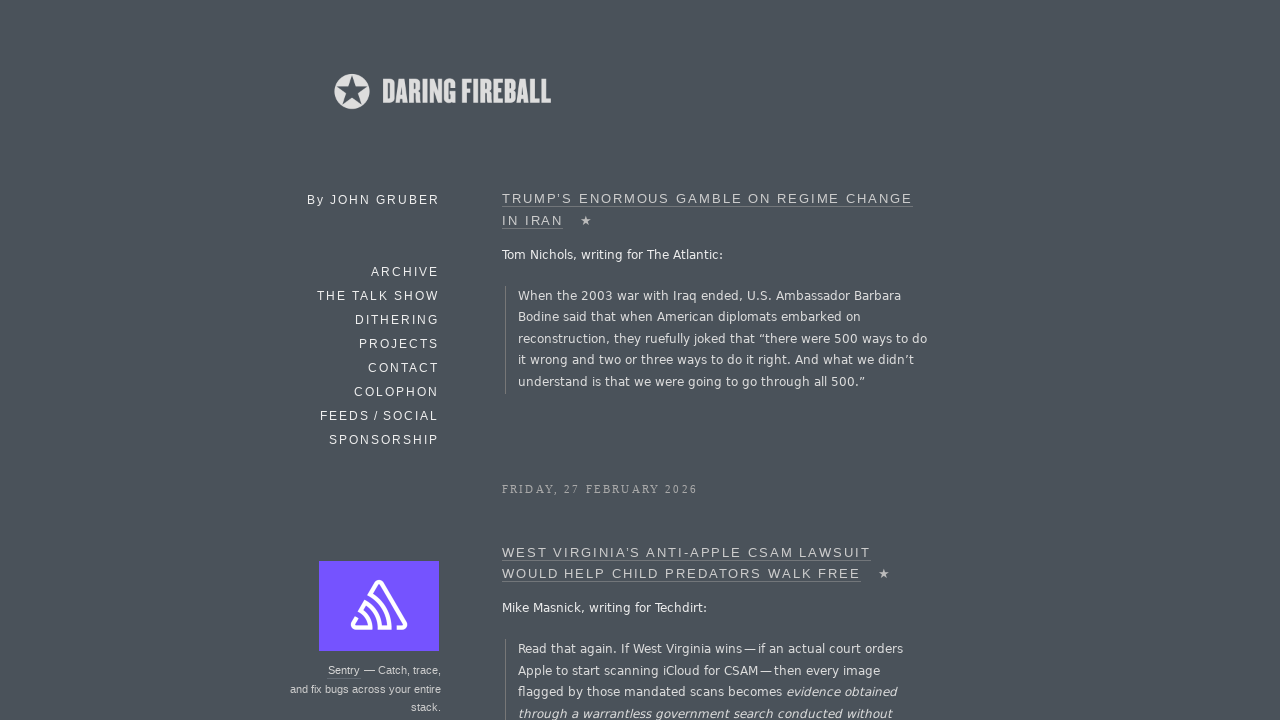

Refreshed page by navigating to current URL
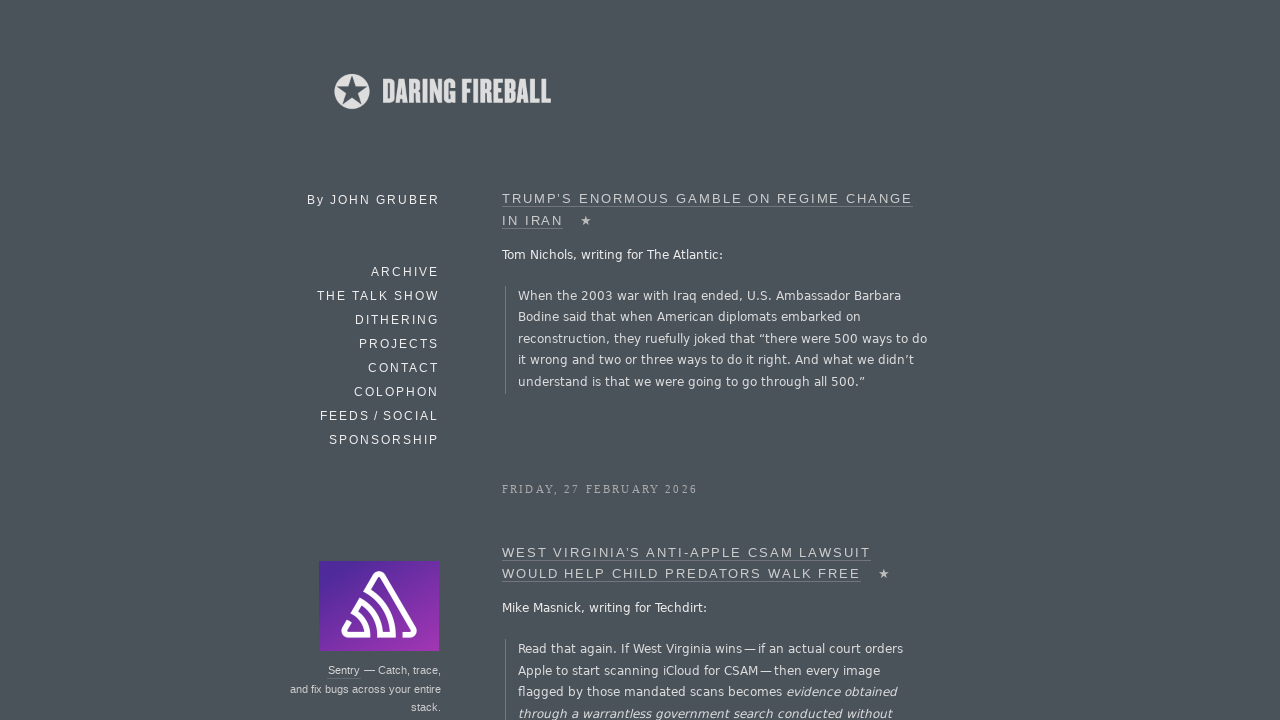

Retrieved page source
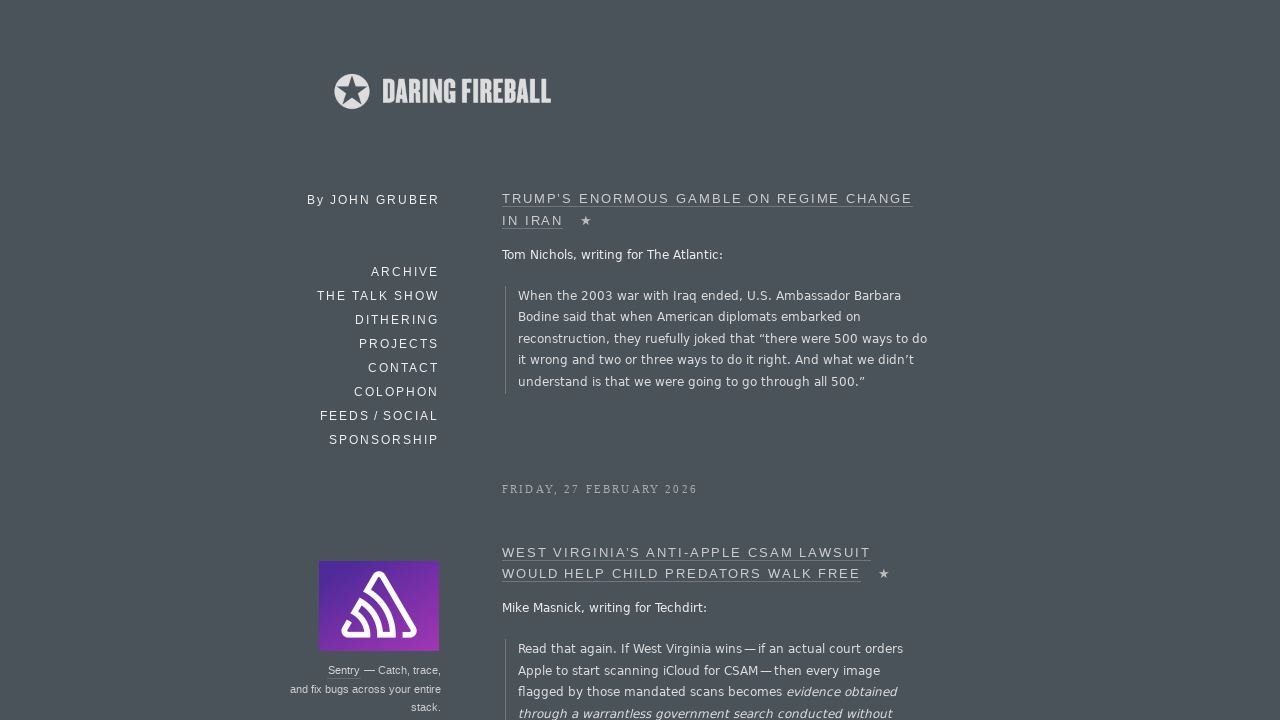

Calculated page source length
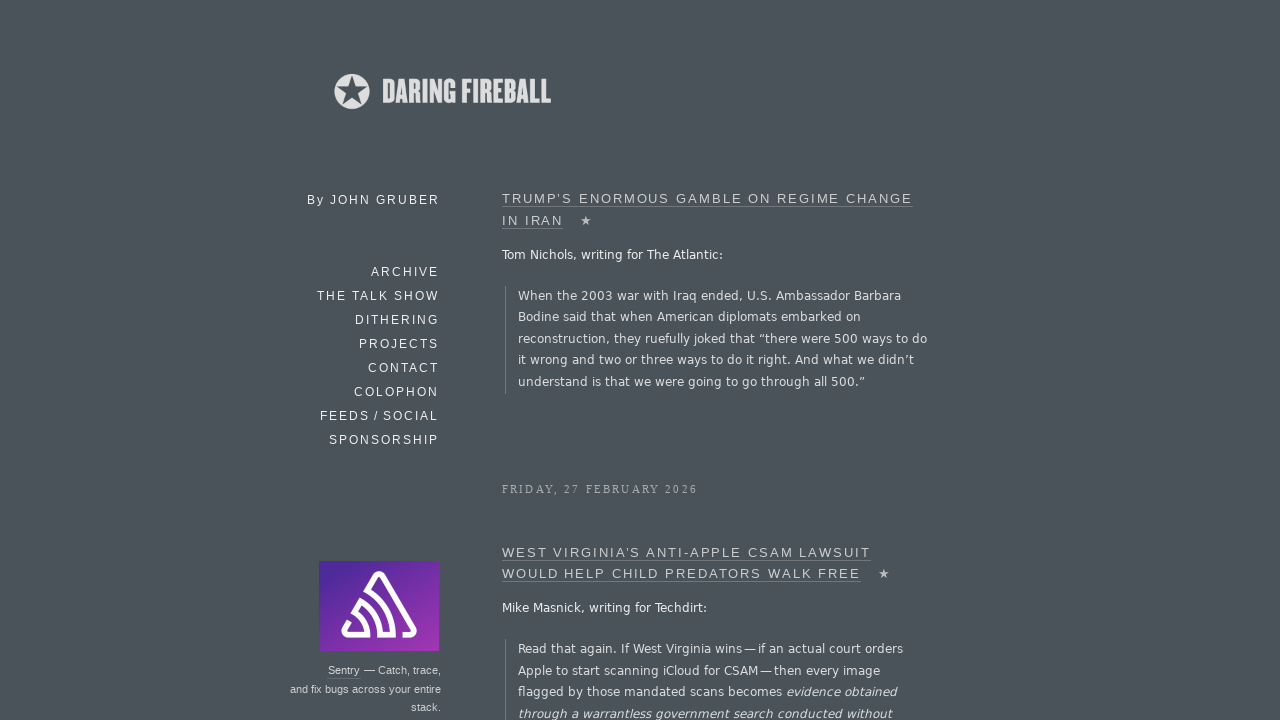

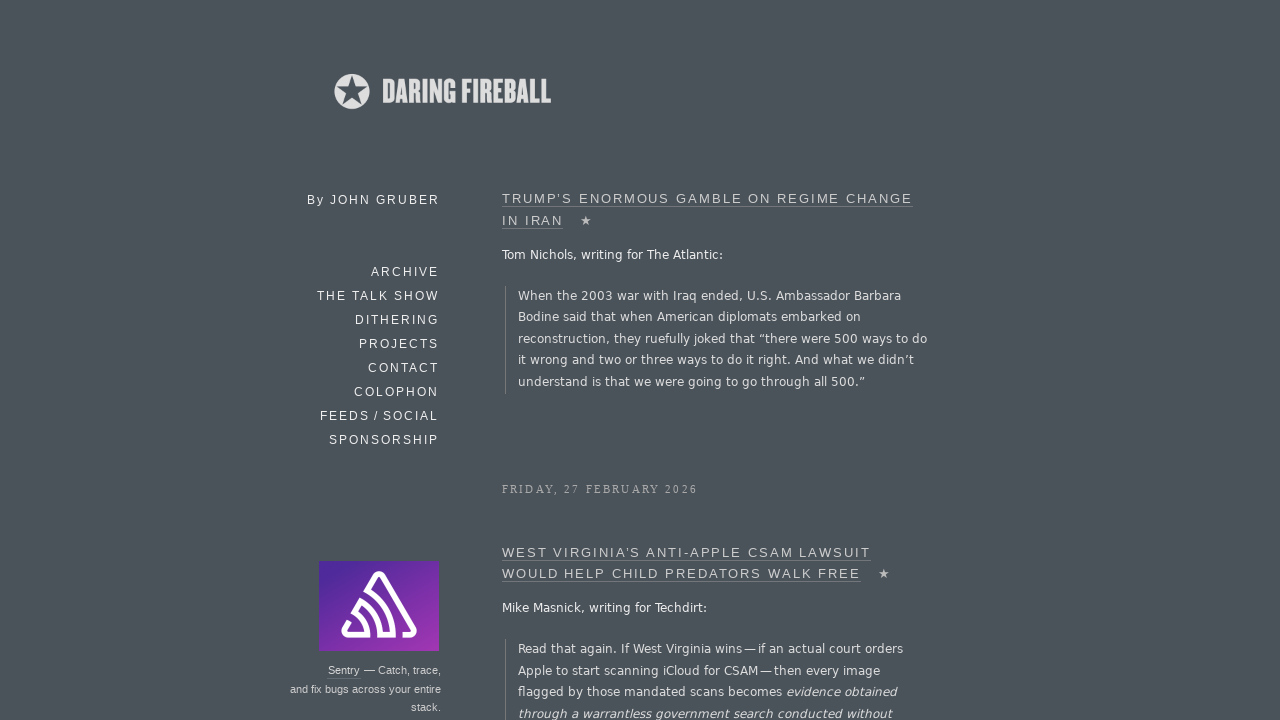